Tests that todo data persists after page reload, maintaining completed state.

Starting URL: https://demo.playwright.dev/todomvc

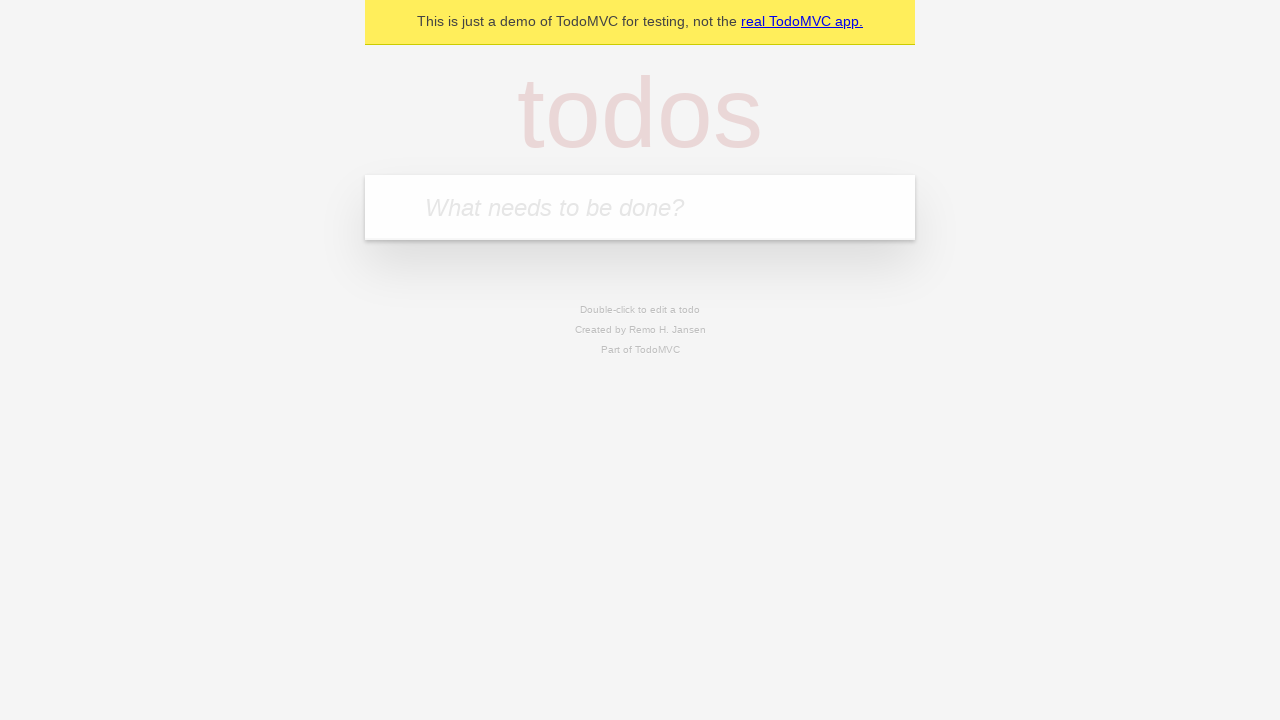

Filled todo input with 'buy some cheese' on internal:attr=[placeholder="What needs to be done?"i]
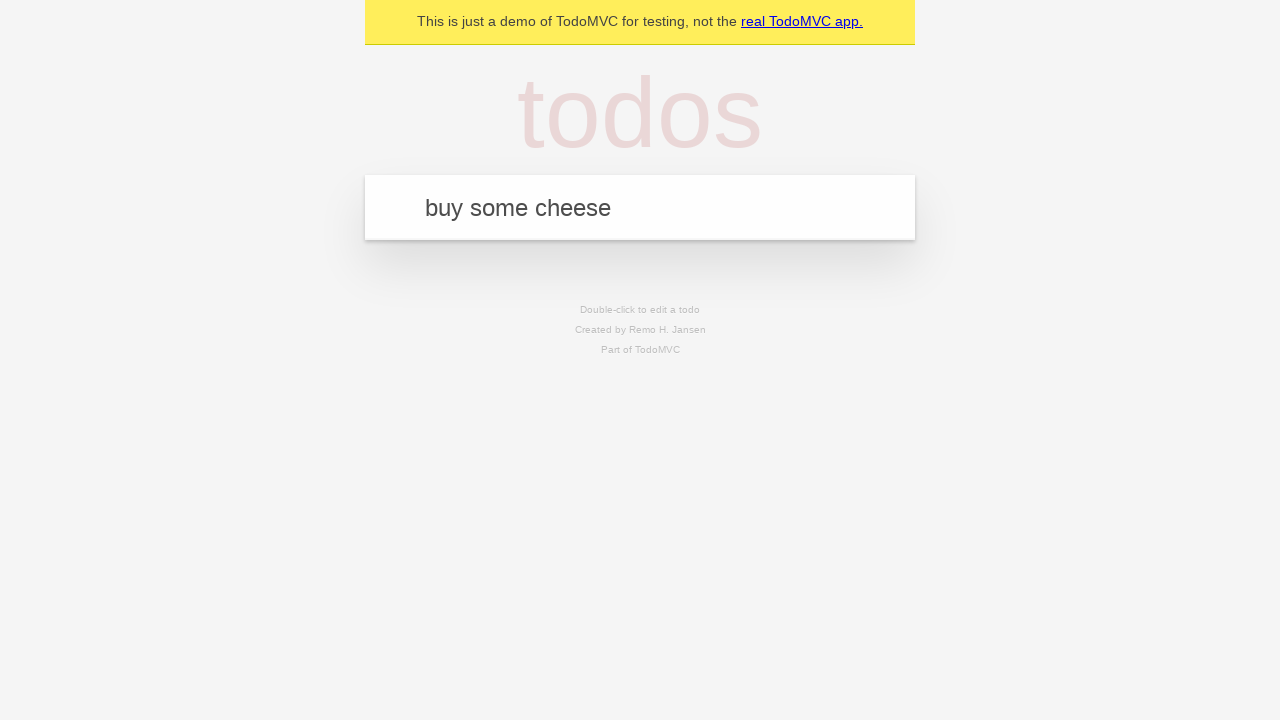

Pressed Enter to create first todo on internal:attr=[placeholder="What needs to be done?"i]
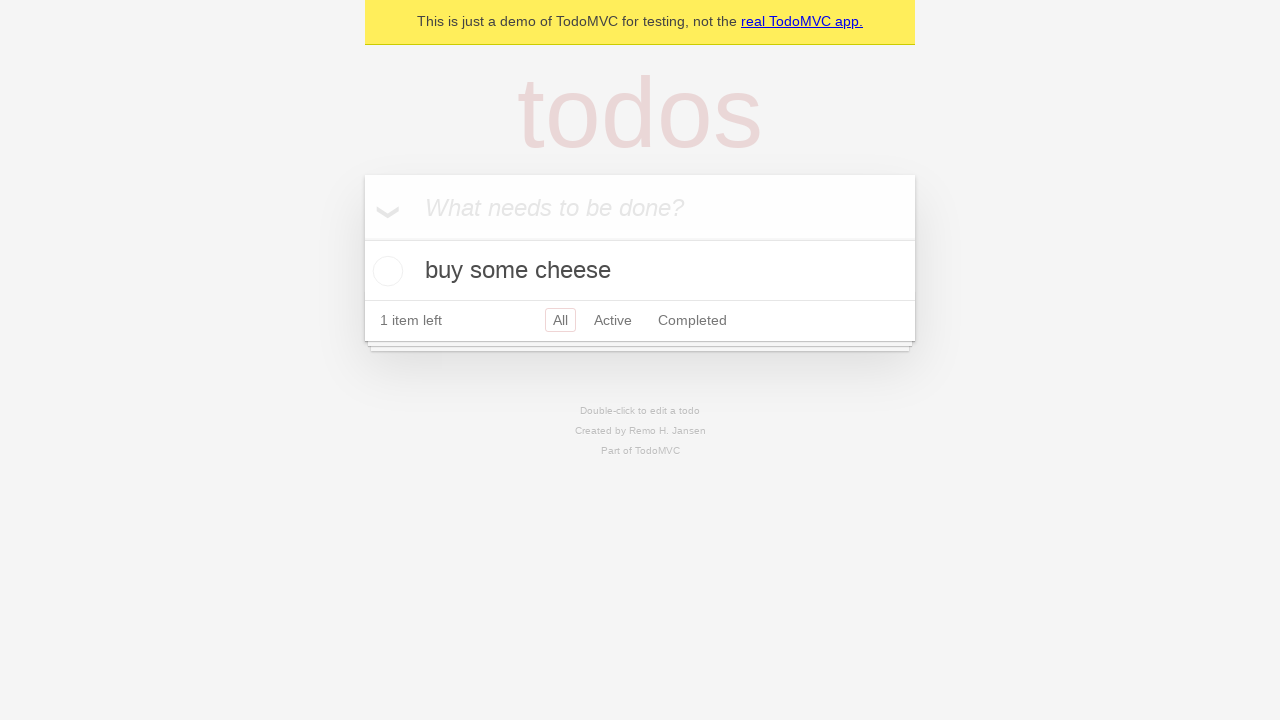

Filled todo input with 'feed the cat' on internal:attr=[placeholder="What needs to be done?"i]
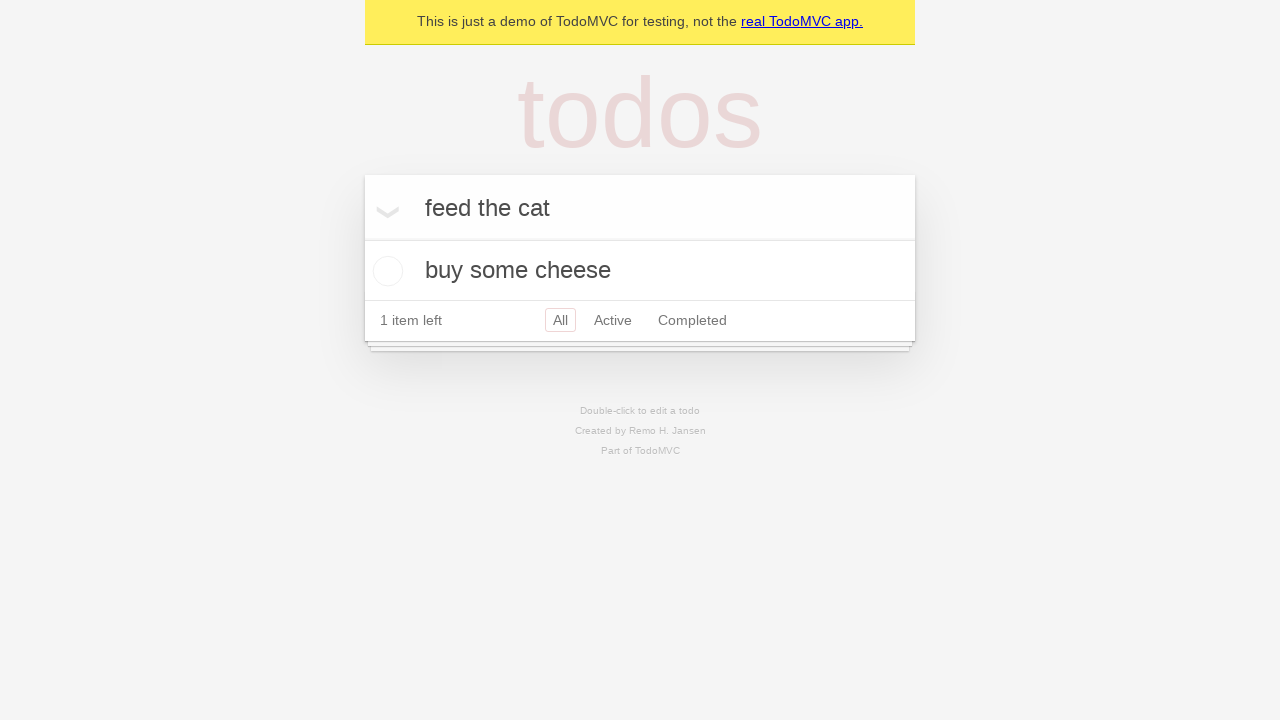

Pressed Enter to create second todo on internal:attr=[placeholder="What needs to be done?"i]
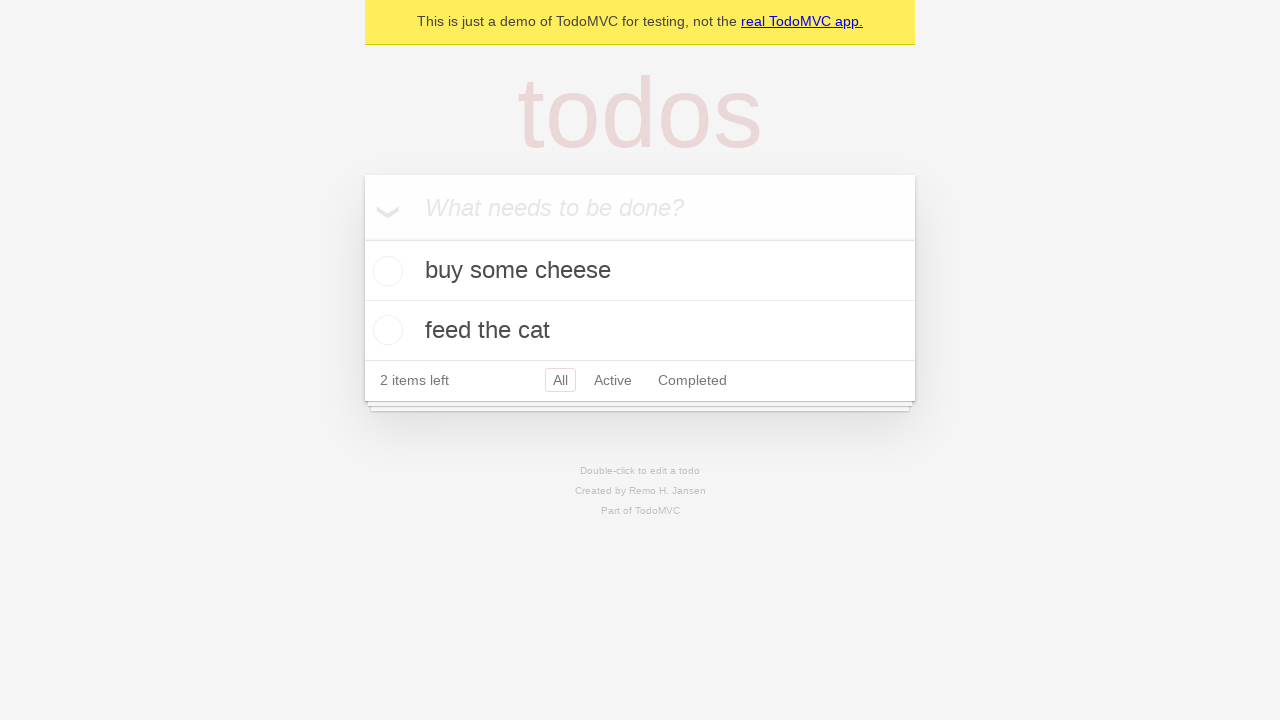

Checked first todo as completed at (385, 271) on internal:testid=[data-testid="todo-item"s] >> nth=0 >> internal:role=checkbox
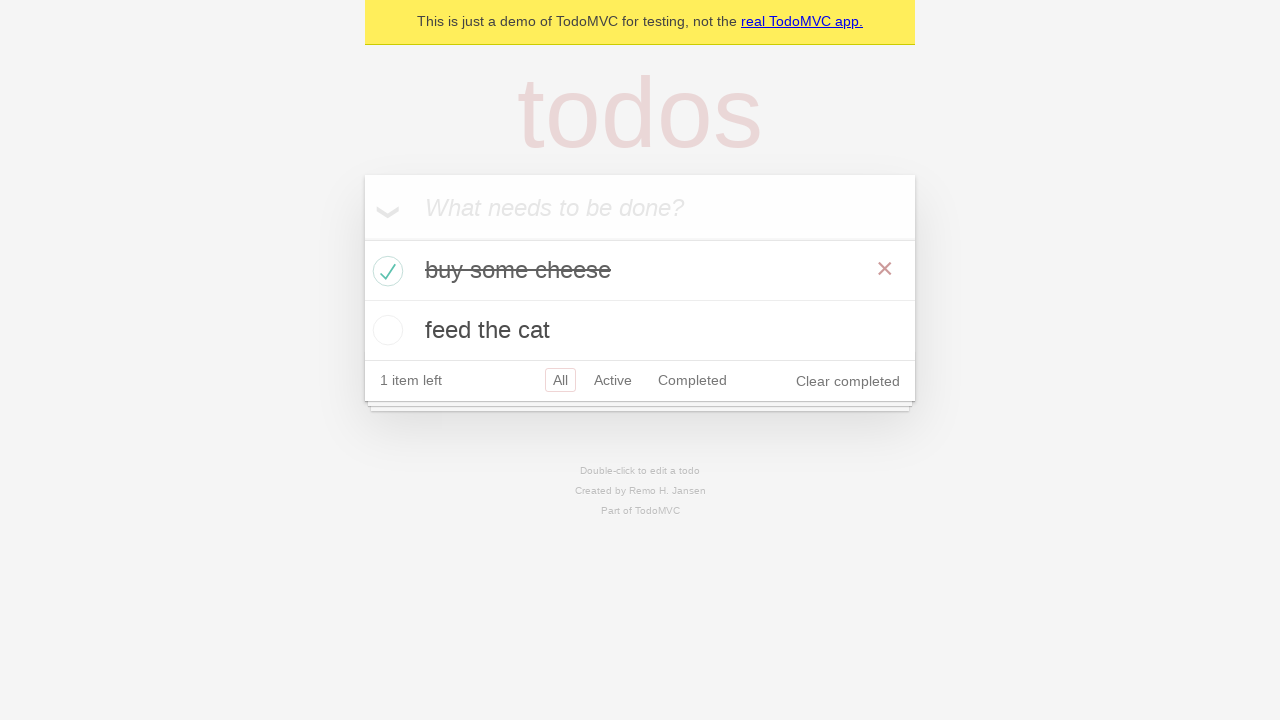

Reloaded page to test data persistence
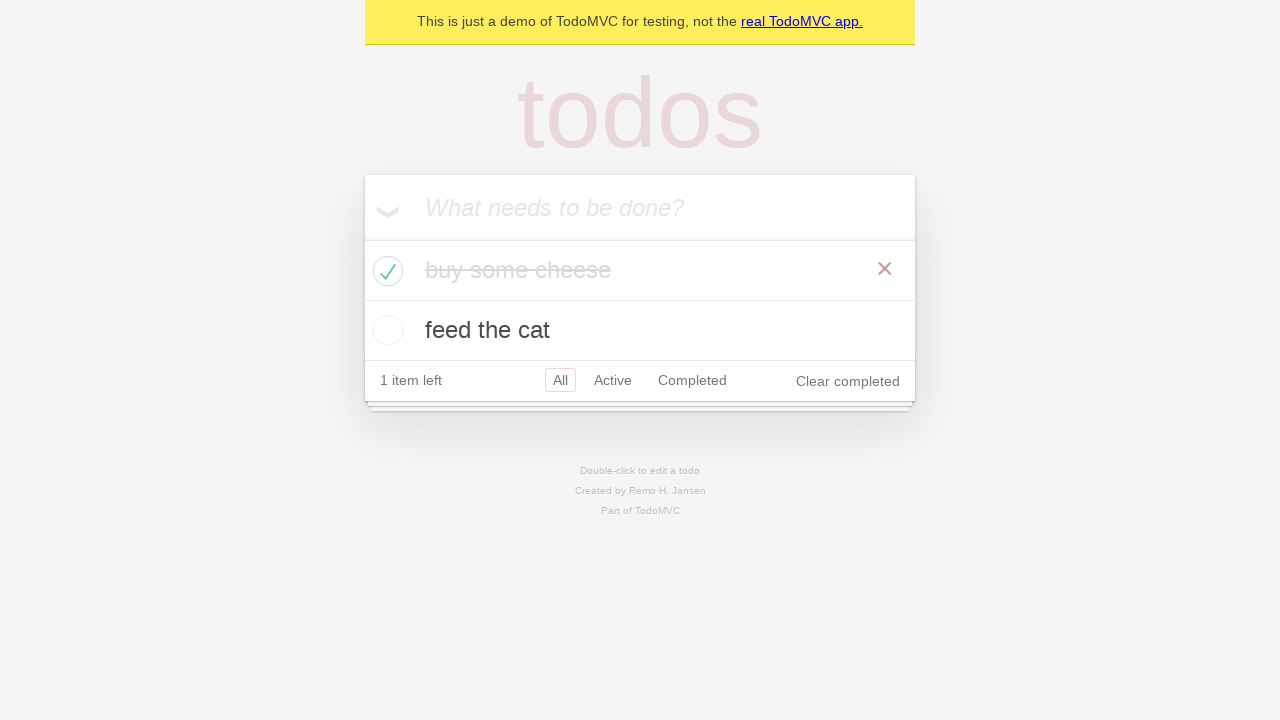

Waited for todo items to load after page reload
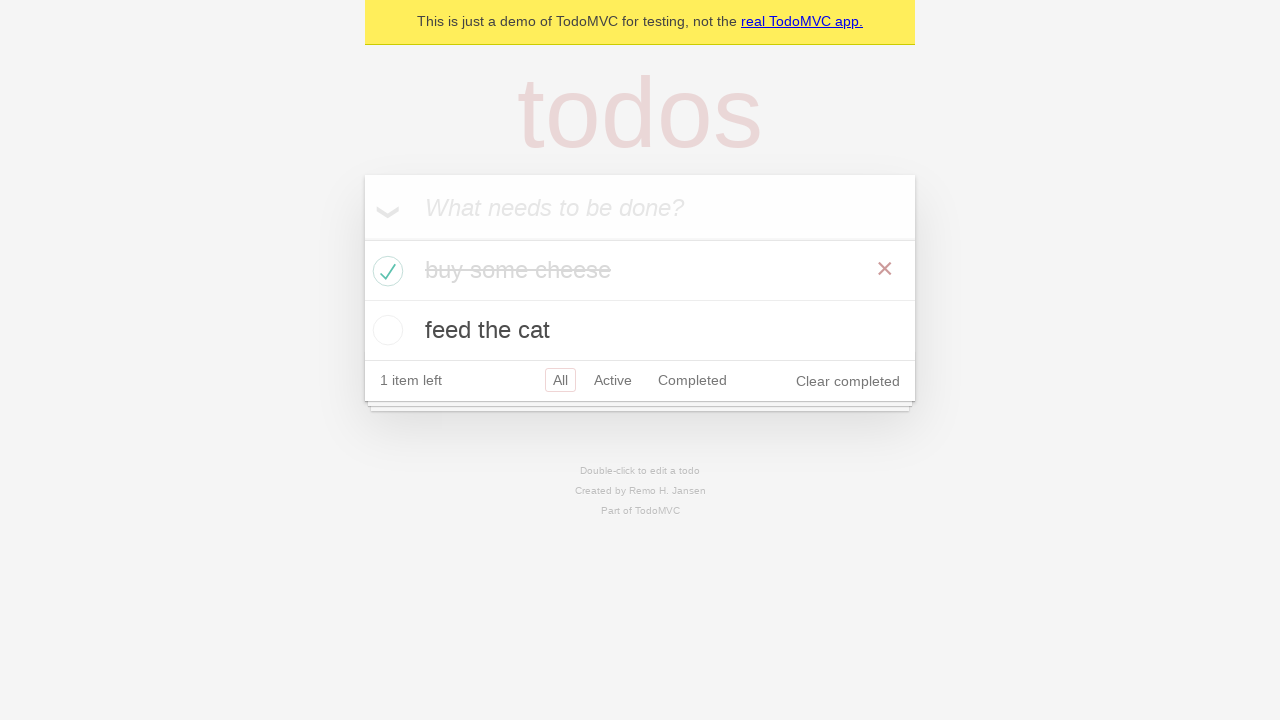

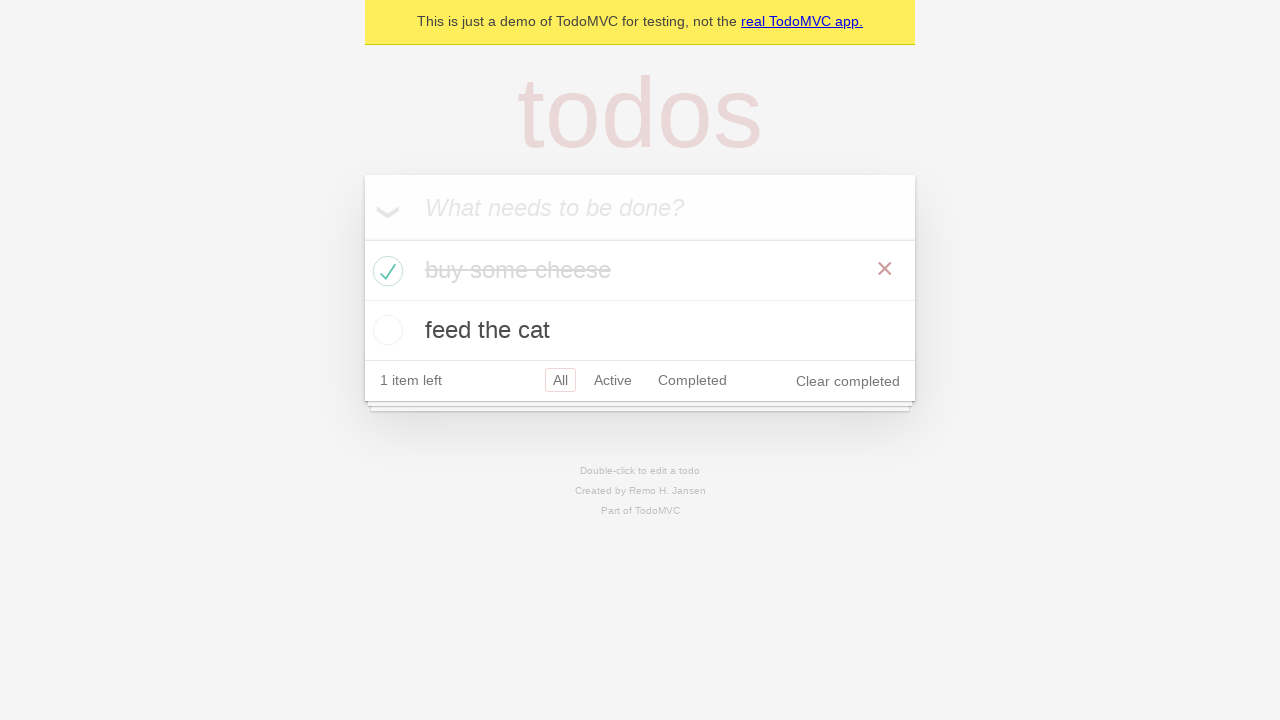